Tests dynamic content loading by clicking the Start button and verifying that "Hello World!" text becomes visible after loading completes.

Starting URL: https://the-internet.herokuapp.com/dynamic_loading/1

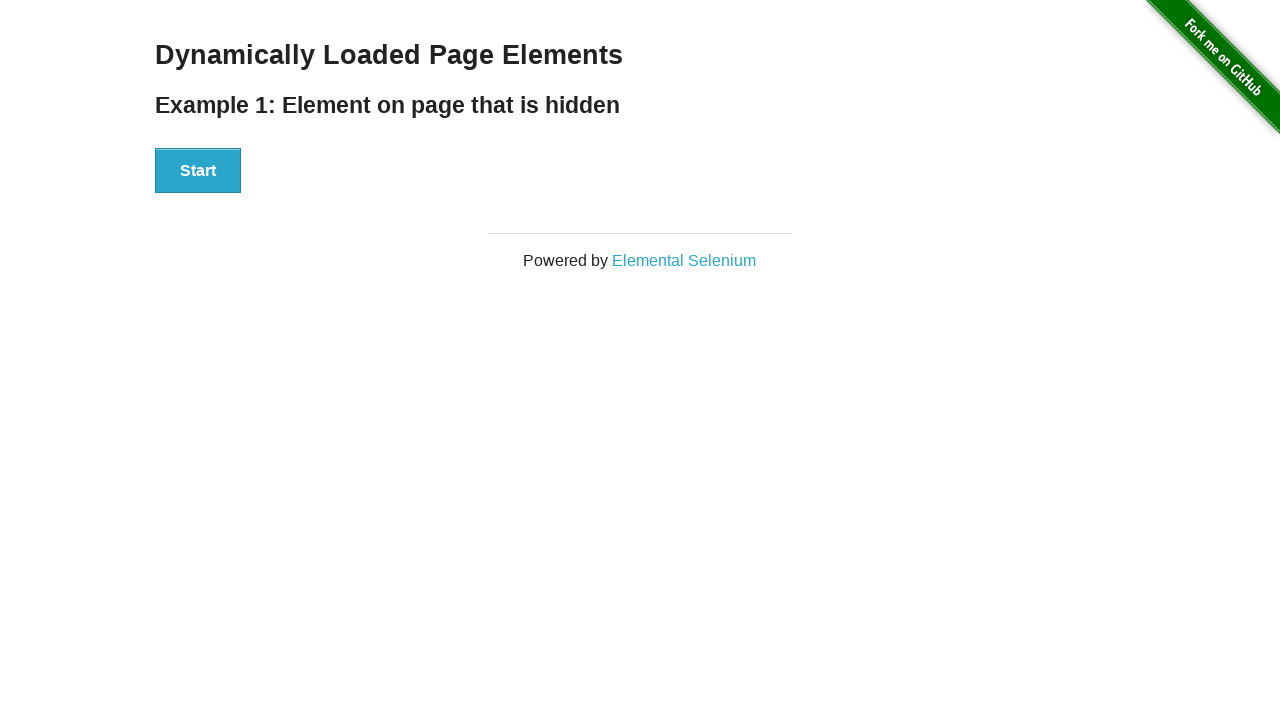

Clicked Start button to trigger dynamic loading at (198, 171) on xpath=//*[@id='start']/button
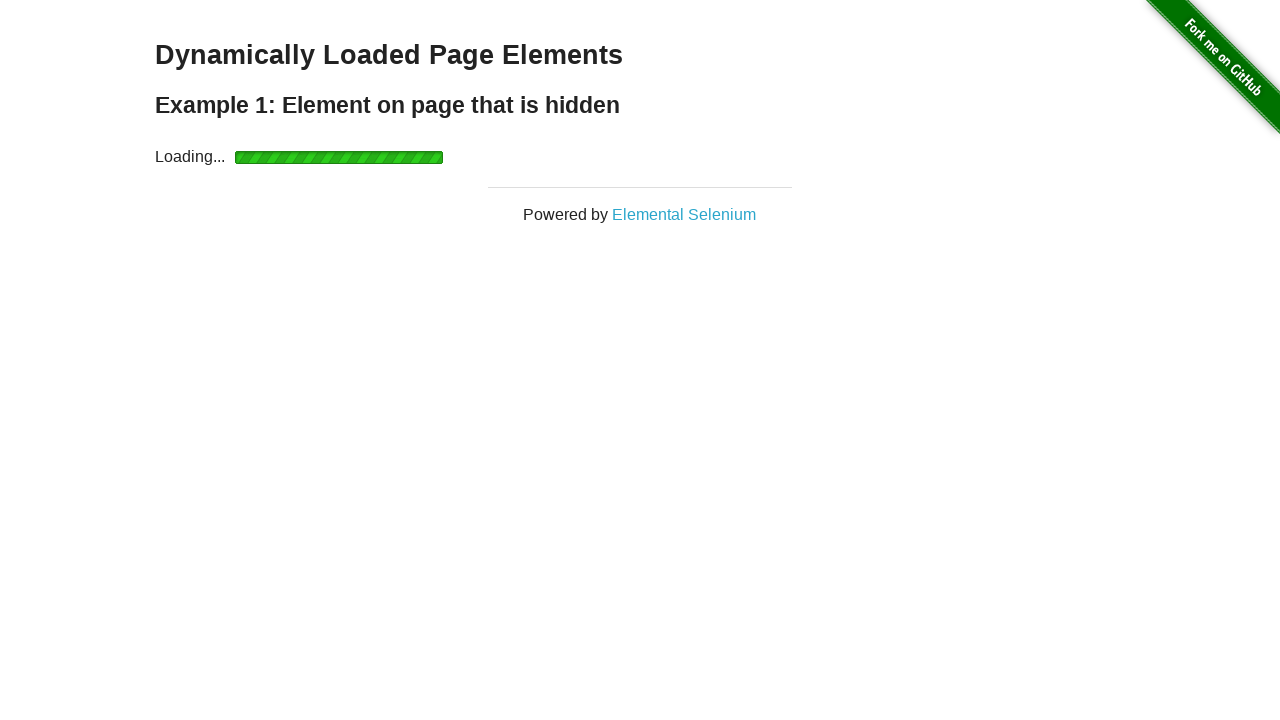

Waited for Hello World text to become visible
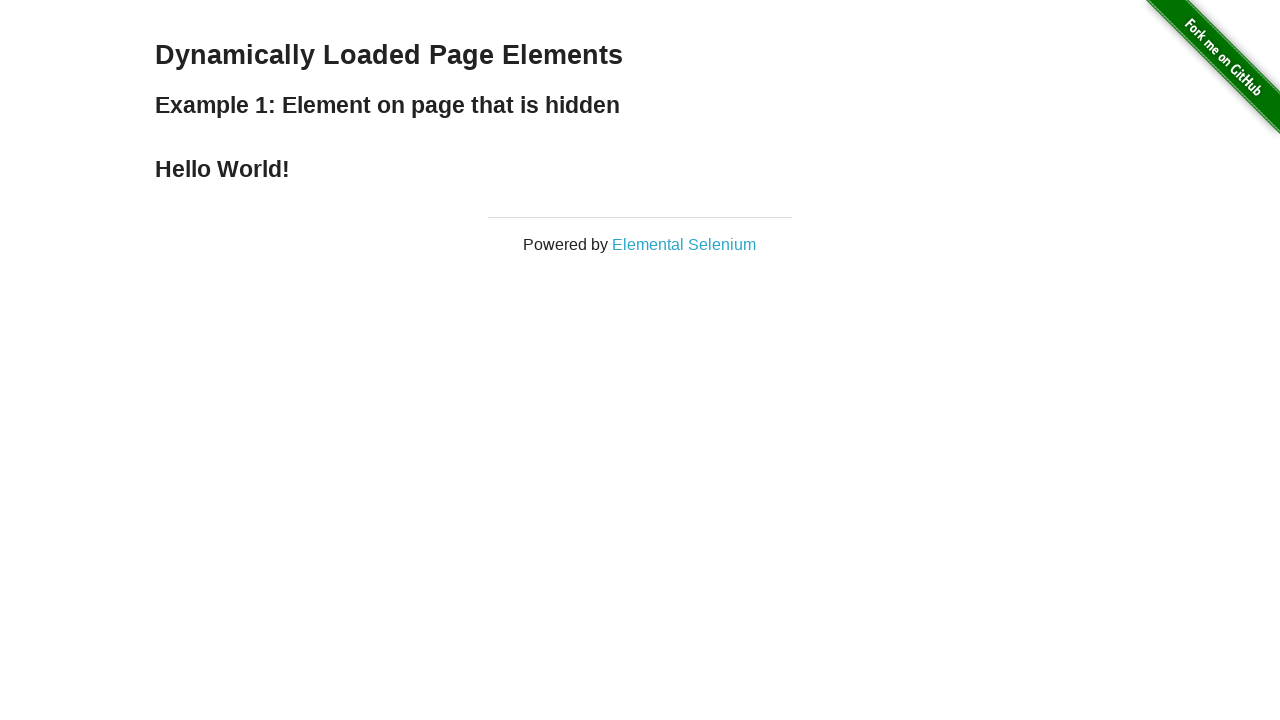

Located the Hello World text element
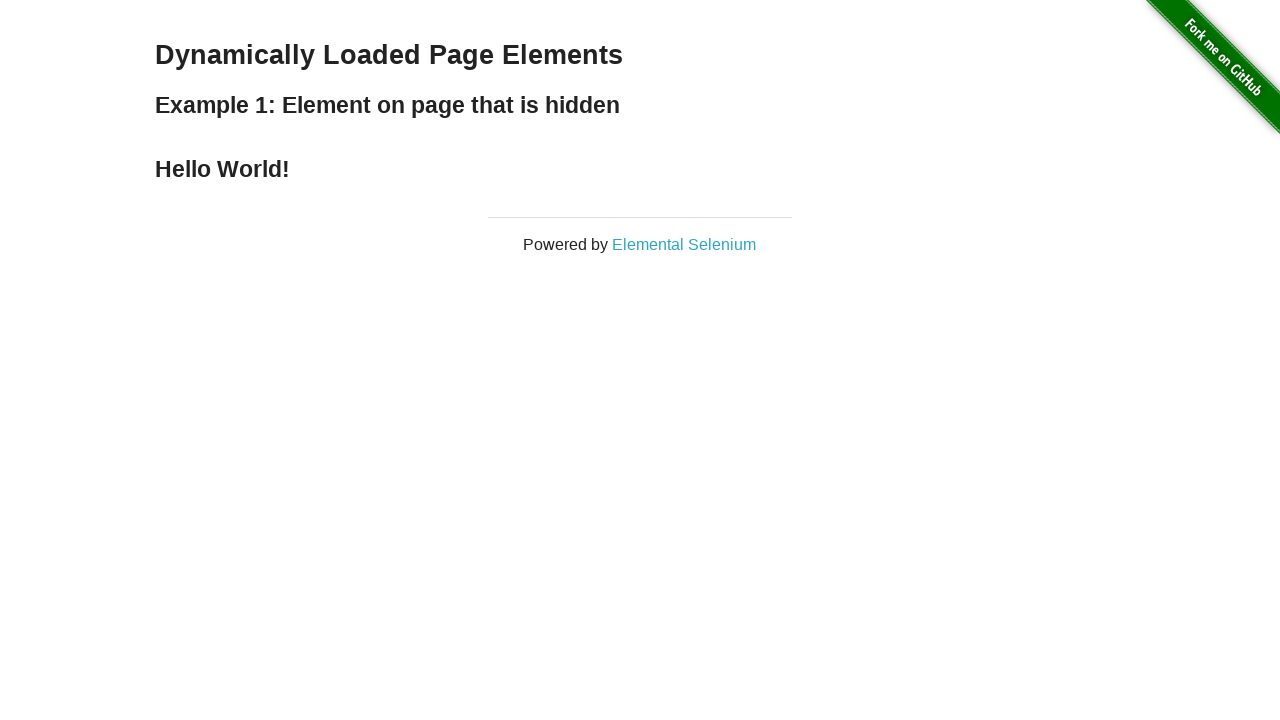

Verified that Hello World text is displayed correctly
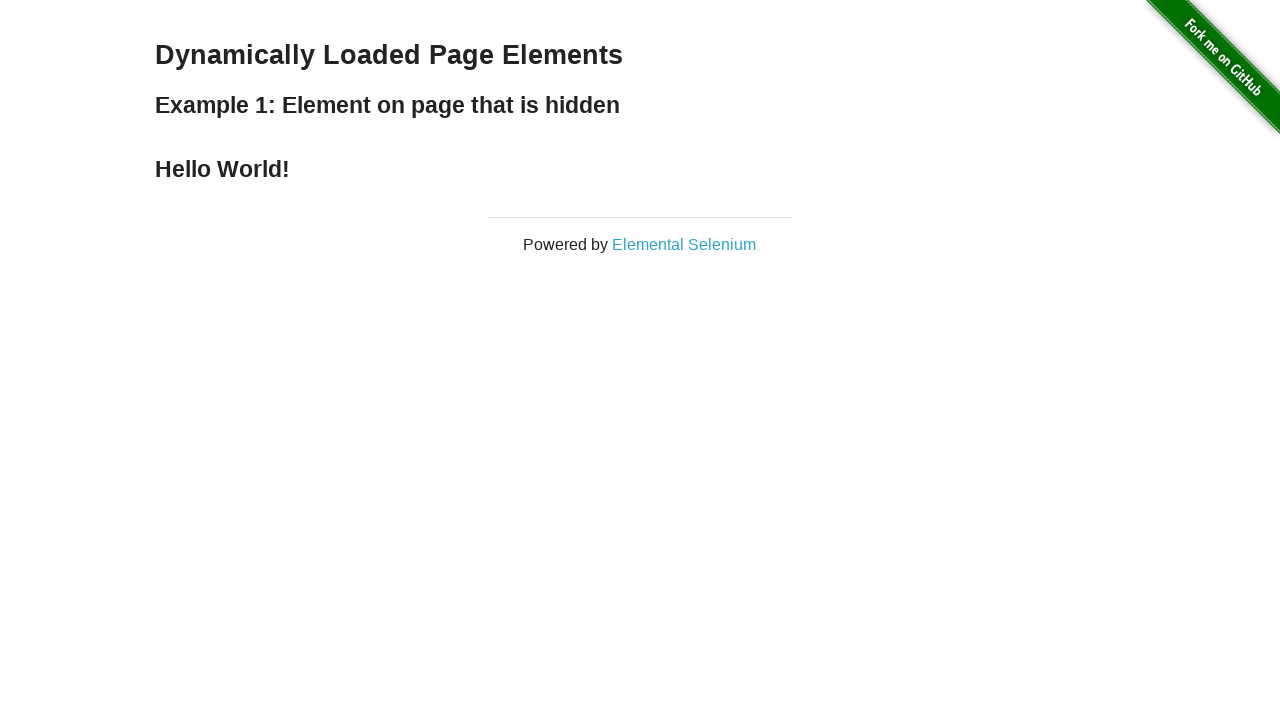

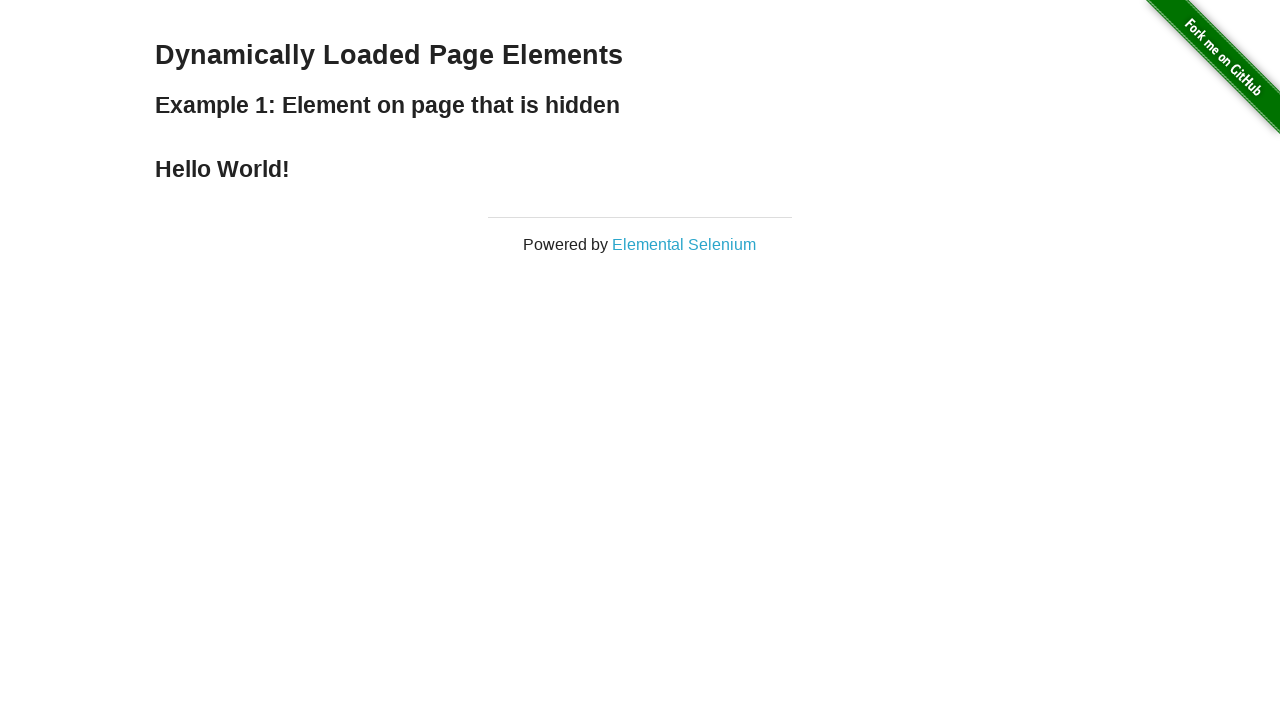